Removes completed todos from the list by clicking the clear completed button

Starting URL: https://devmountain.github.io/qa_todos/

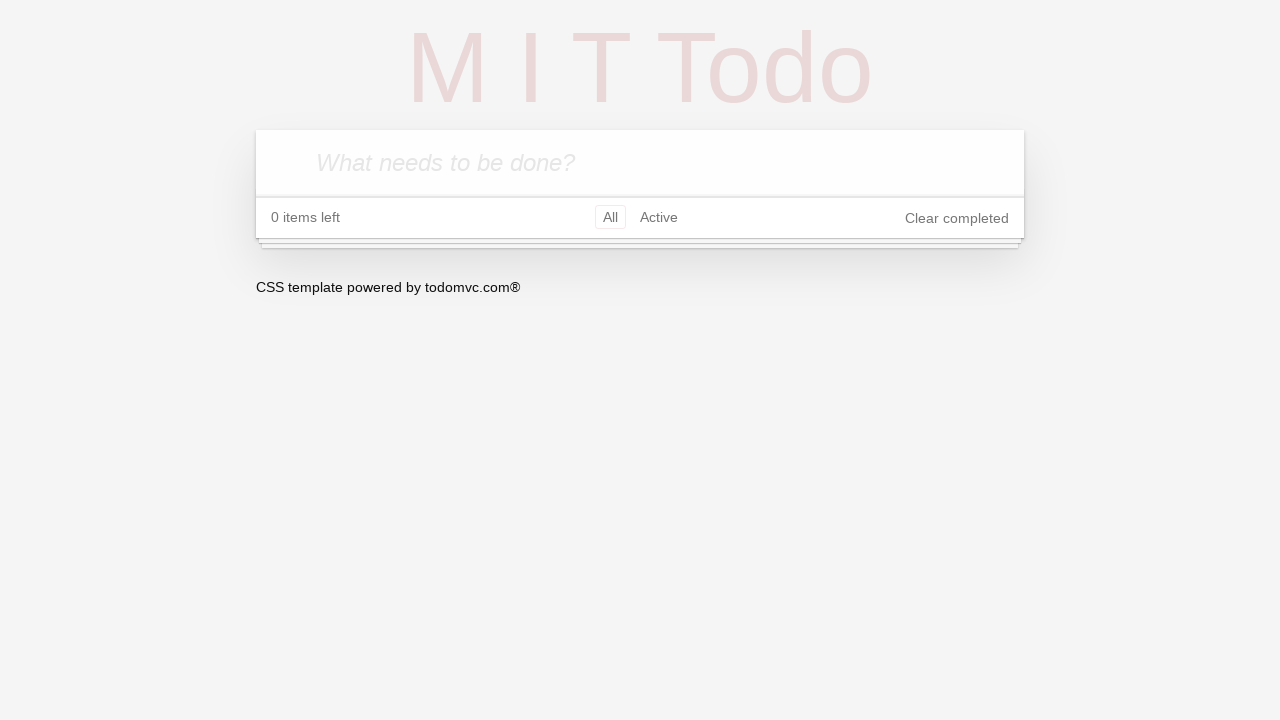

Clicked the 'Clear completed' button to remove completed todos at (957, 218) on xpath=//footer/div/button
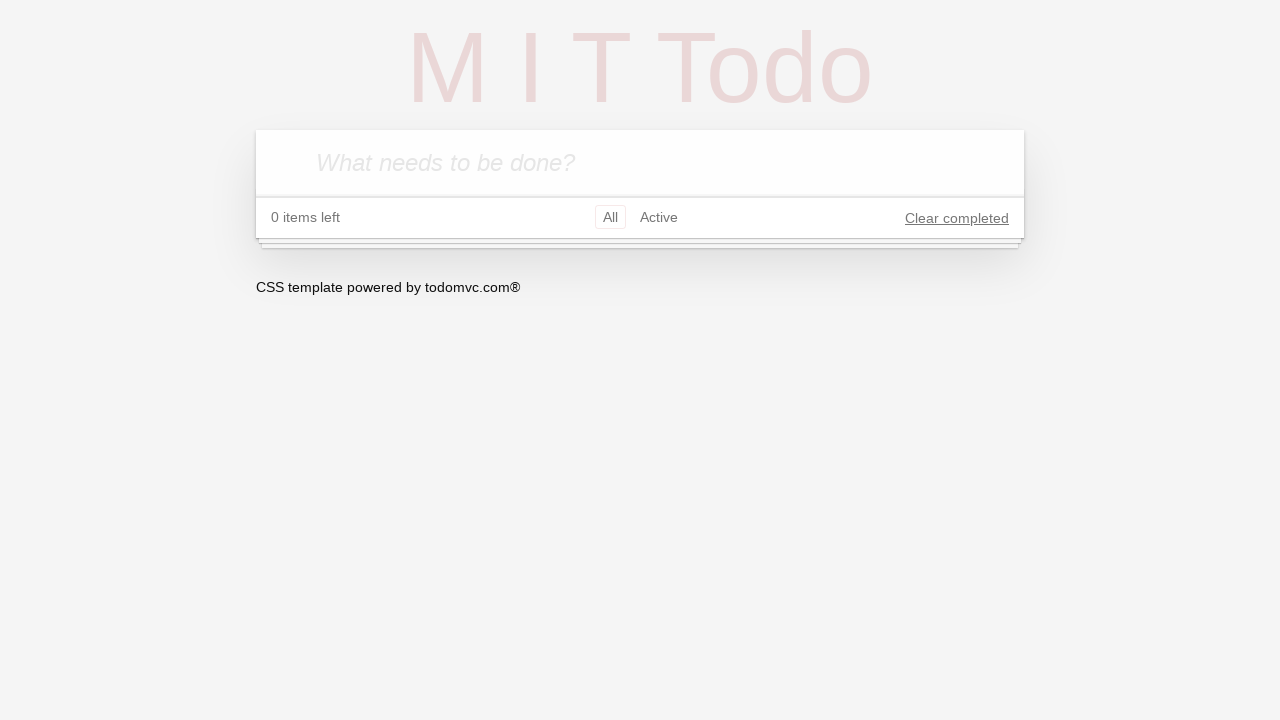

Waited 500ms for the page to update after clearing completed todos
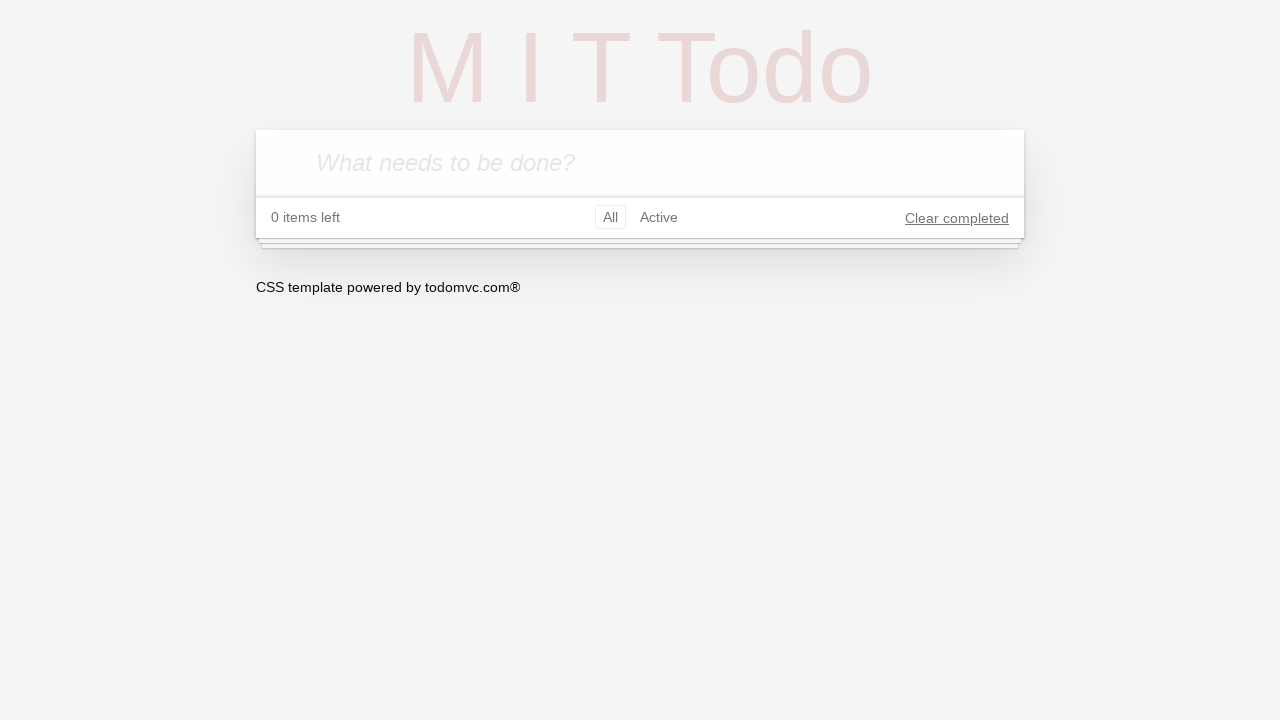

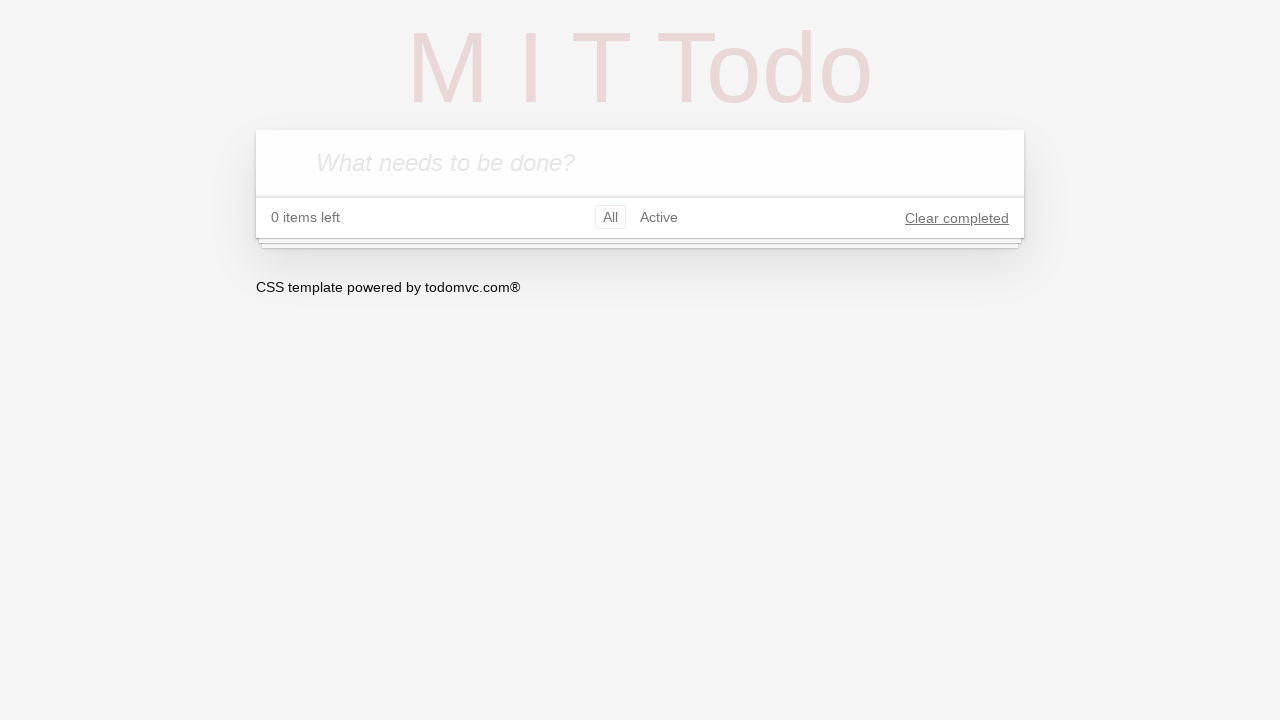